Tests registration form password validation by leaving password fields empty

Starting URL: https://www.sharelane.com/cgi-bin/register.py?page=1&zip_code=222222

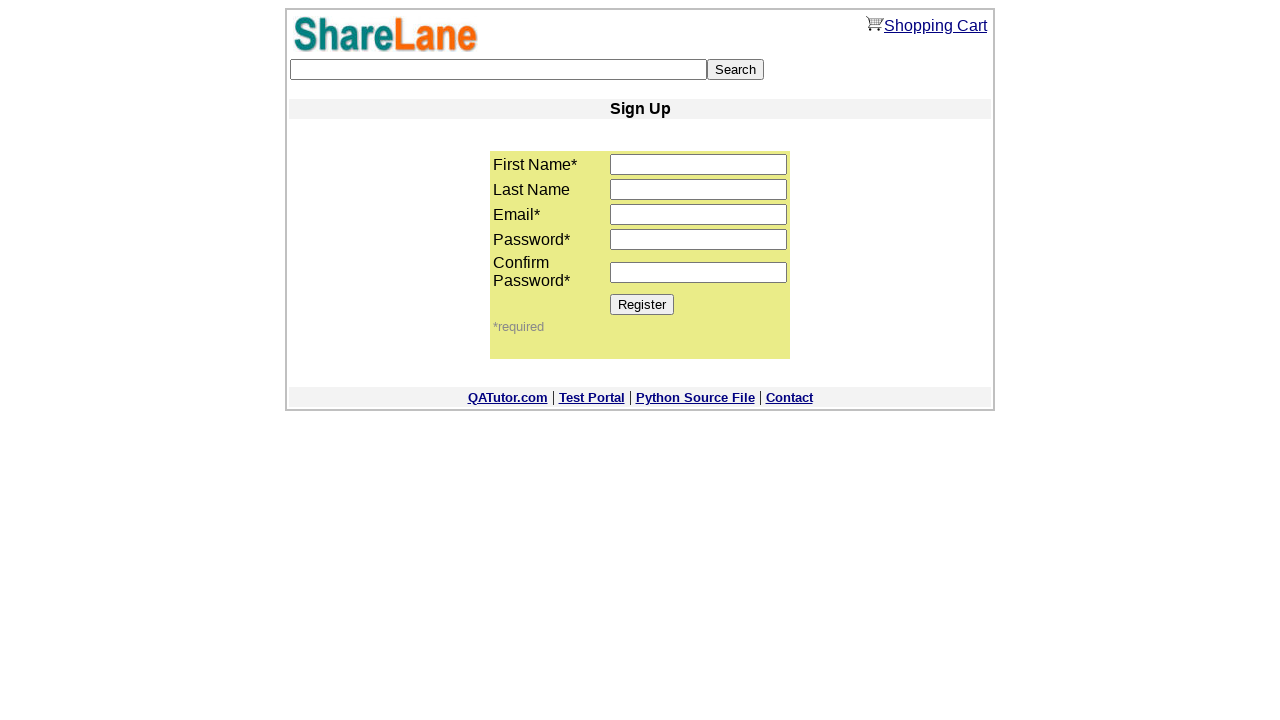

Filled first name field with 'Nat' on input[name='first_name']
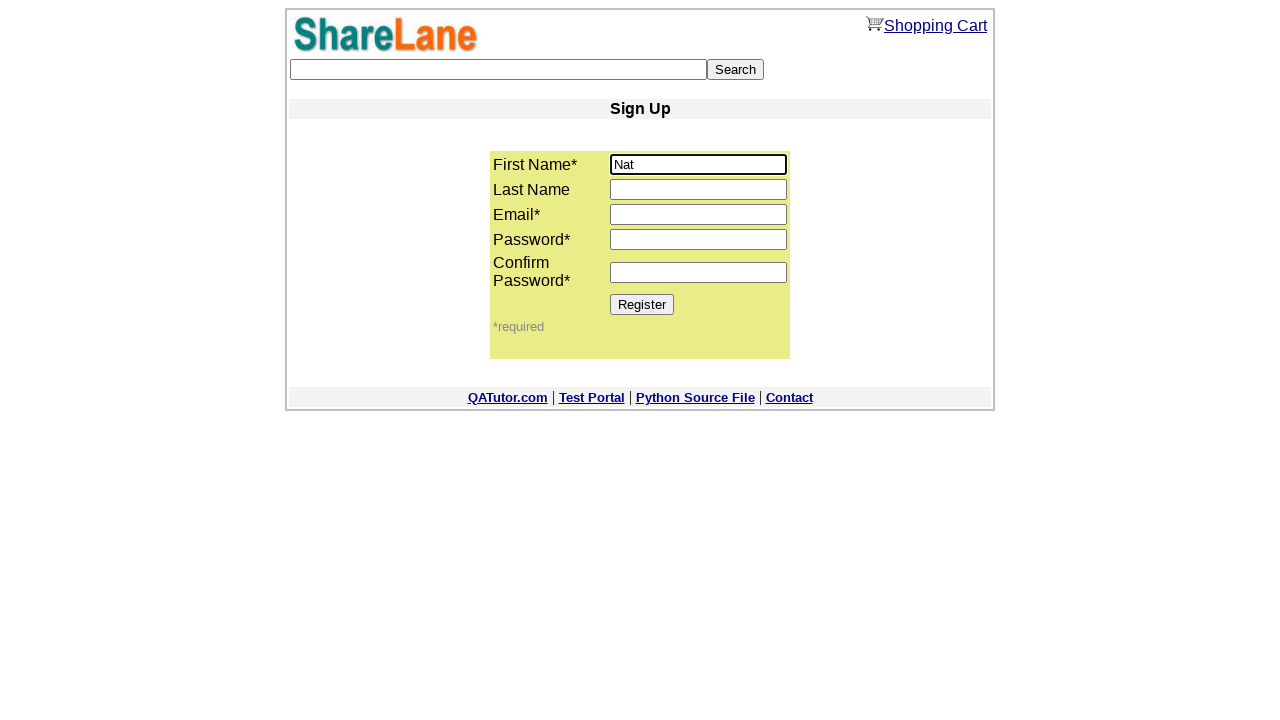

Filled last name field with 'Voitcehovich' on input[name='last_name']
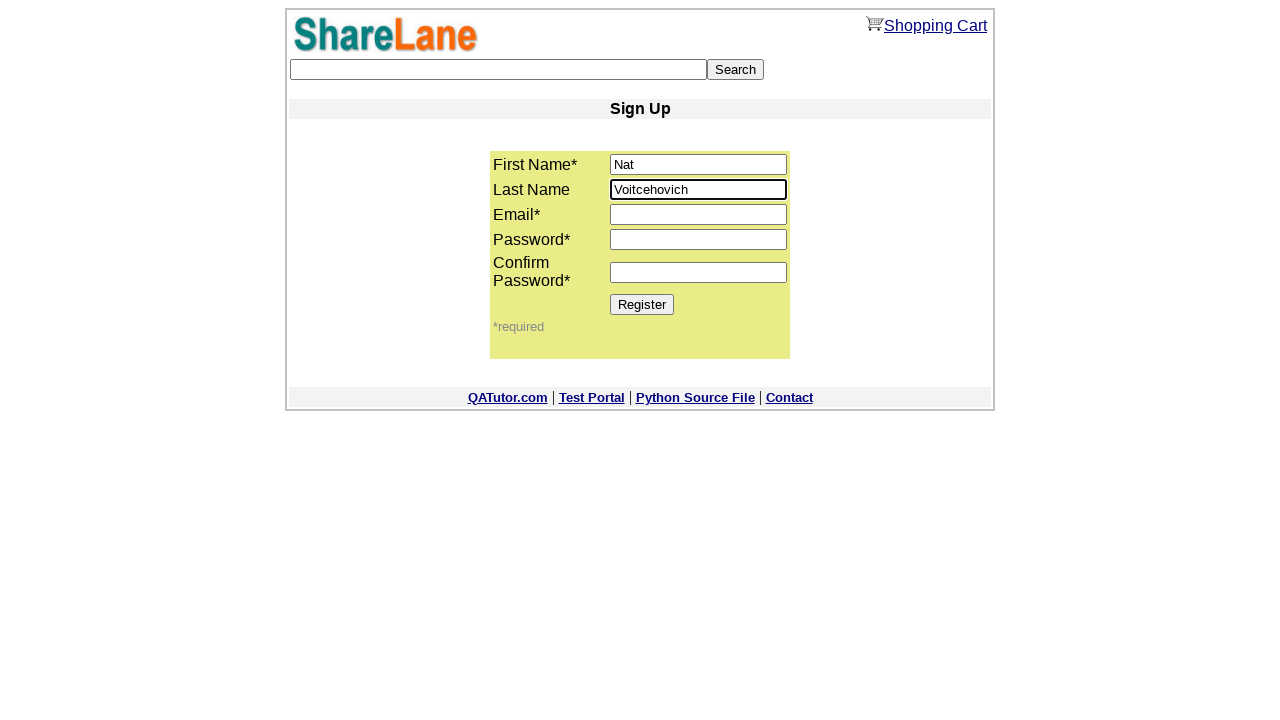

Filled email field with 'nat@yandex.ru' on input[name='email']
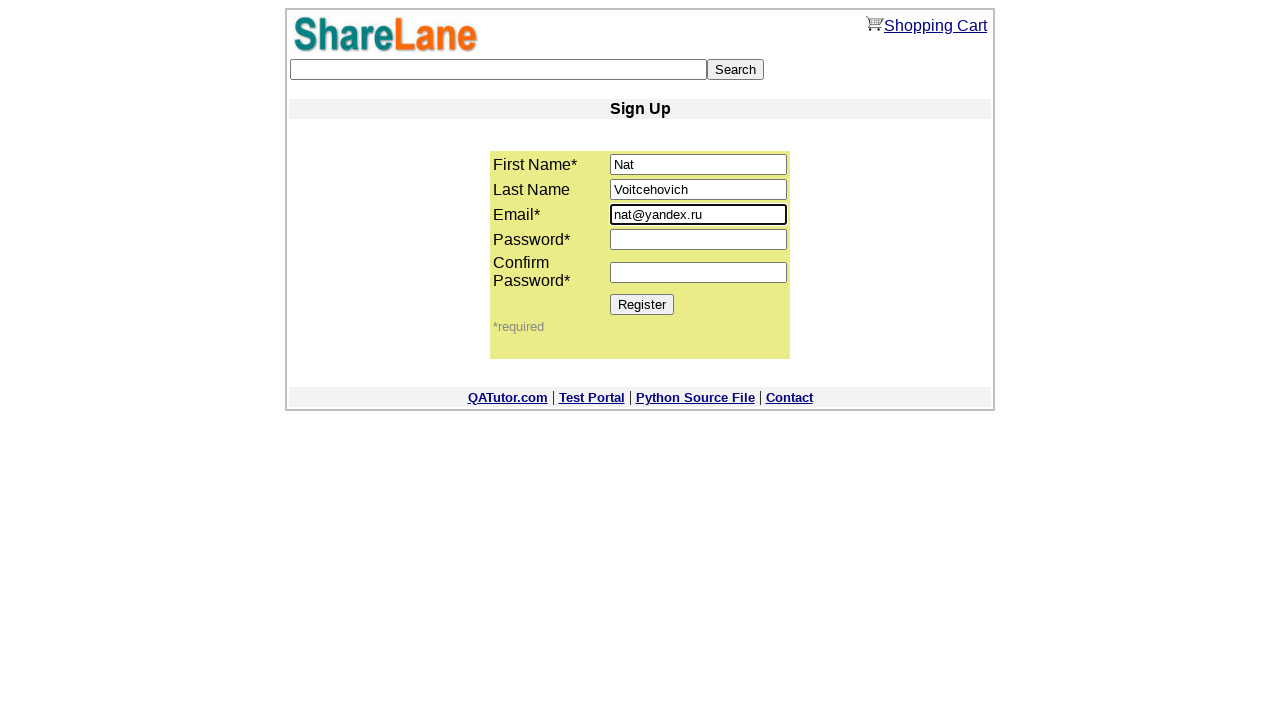

Left password field empty on input[name='password1']
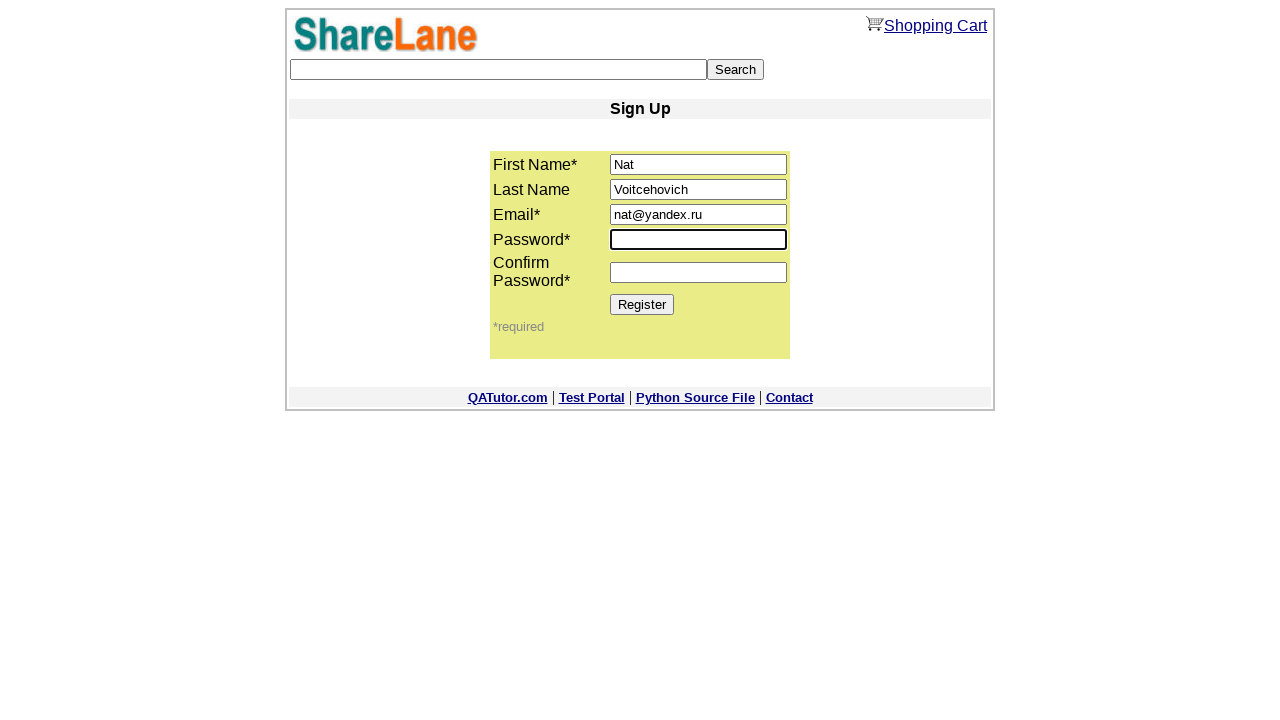

Left password confirmation field empty on input[name='password2']
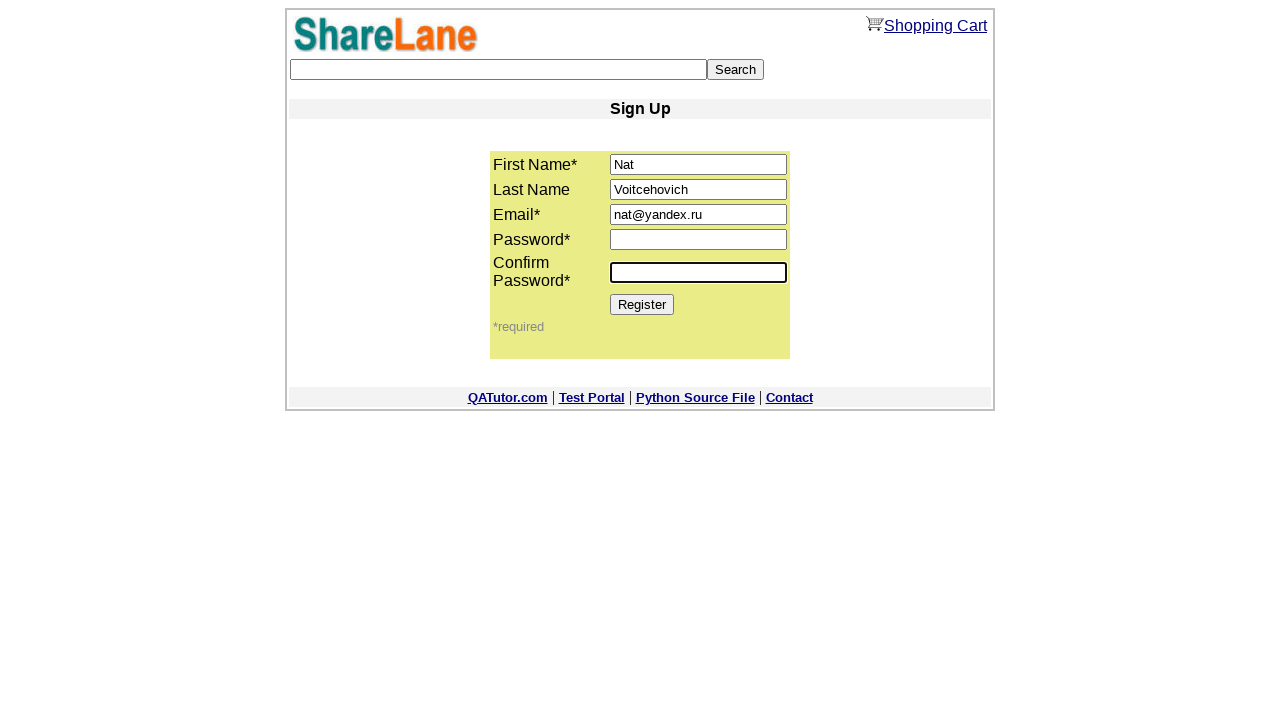

Clicked Register button to submit form with empty password fields at (642, 304) on input[value='Register']
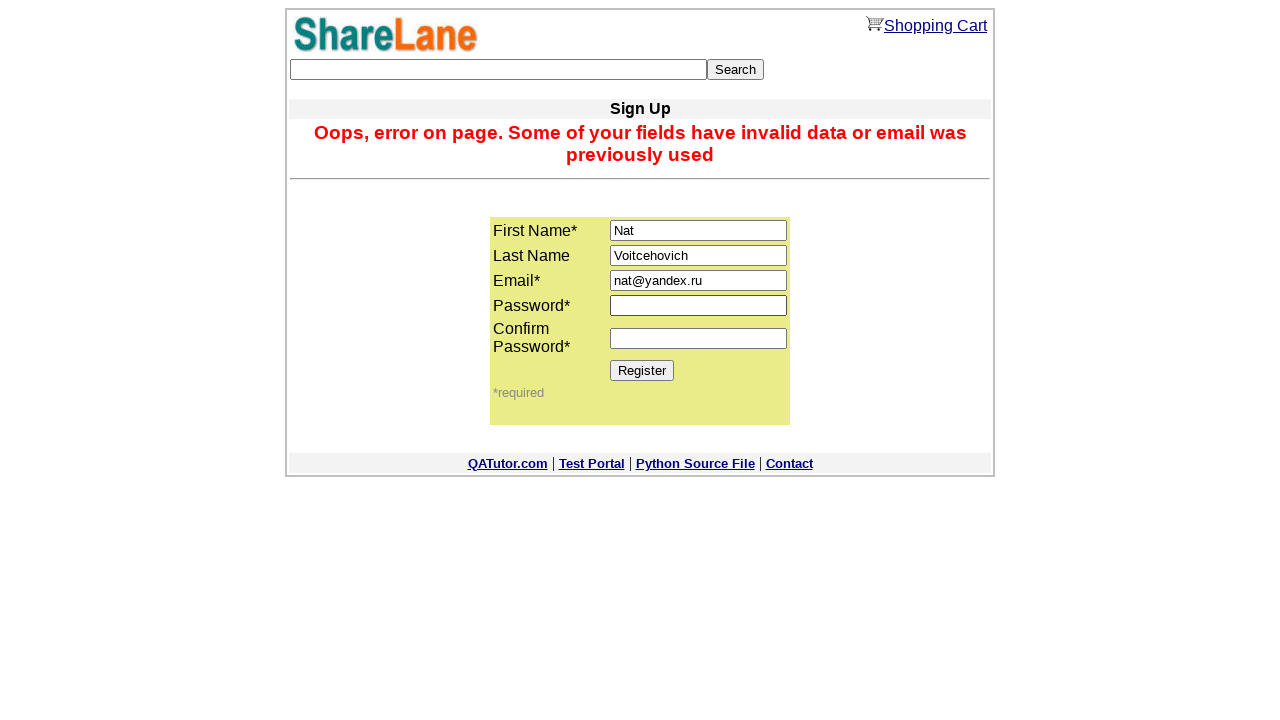

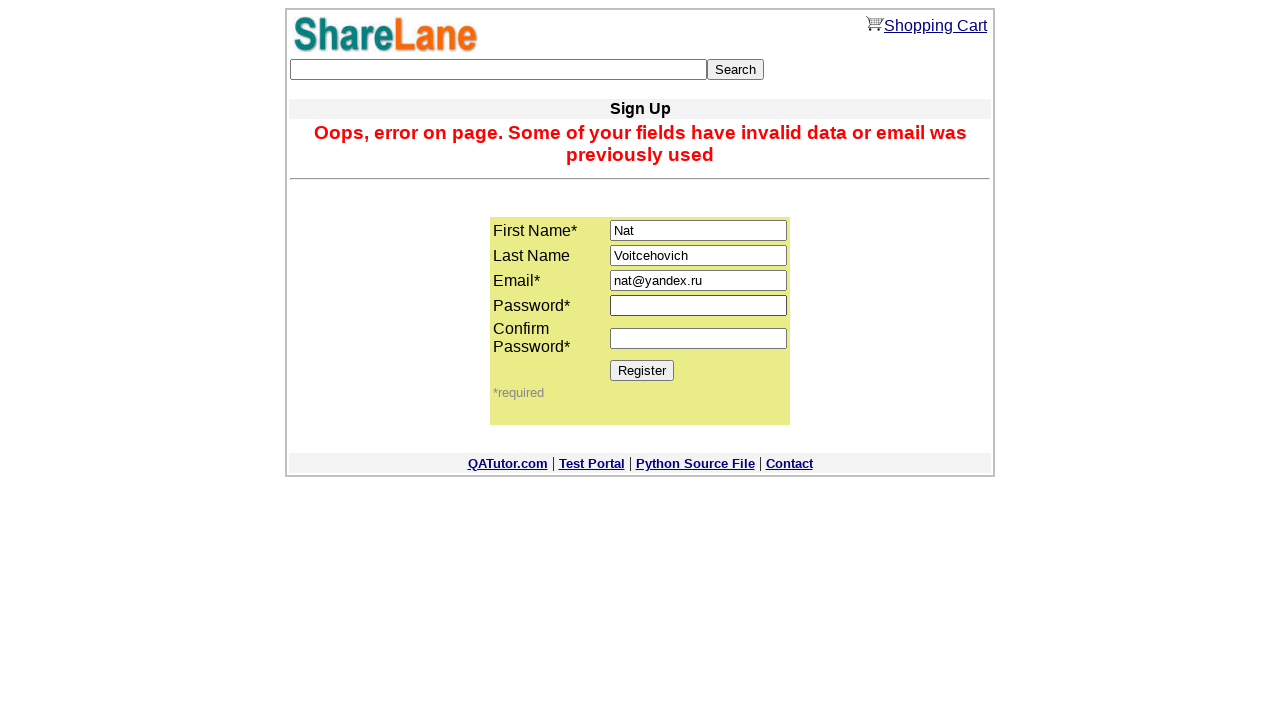